Tests browser tab handling by clicking a button that opens a new tab, then verifies that the new tab contains expected text content before closing it.

Starting URL: https://demoqa.com/browser-windows

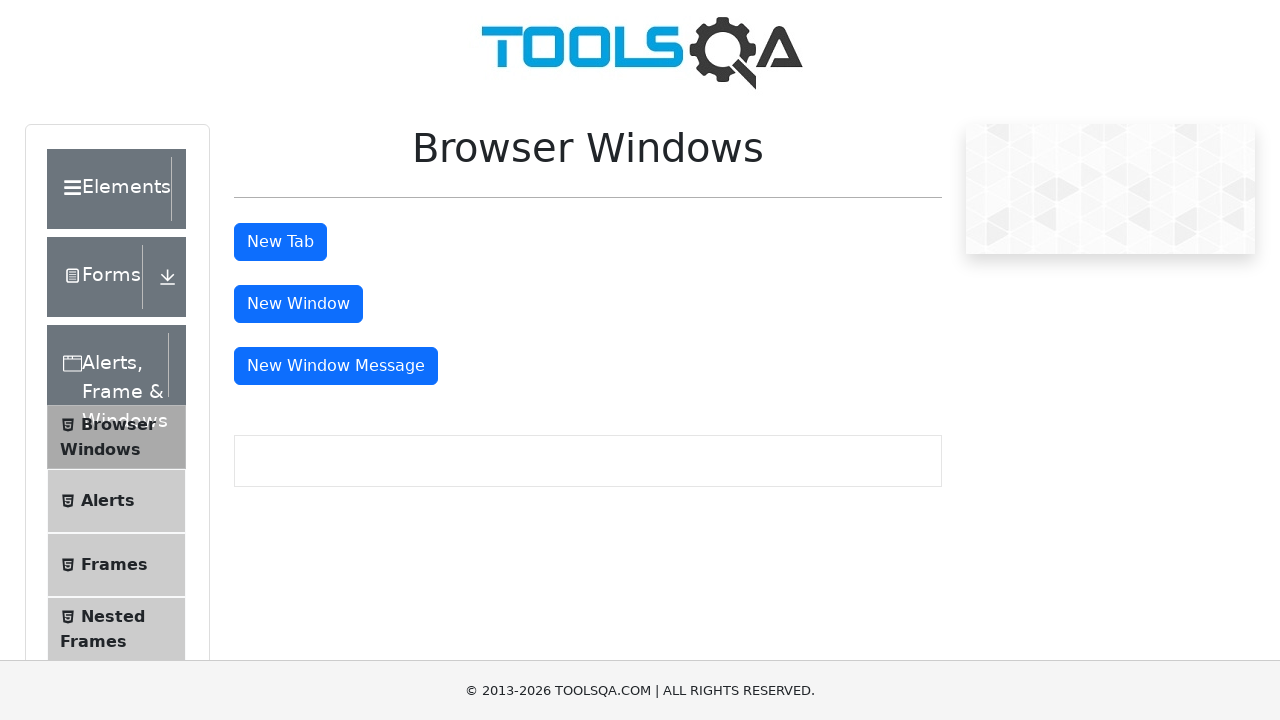

Clicked tab button to open new tab at (280, 242) on #tabButton
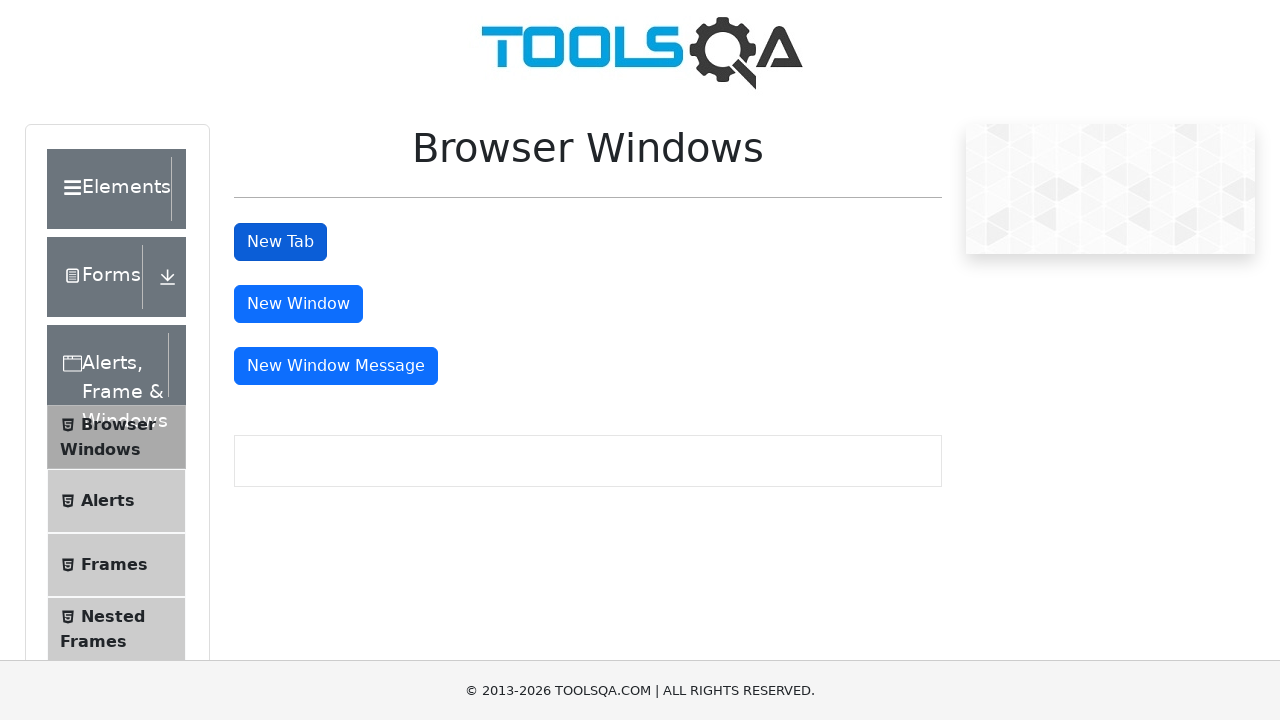

Captured new tab reference
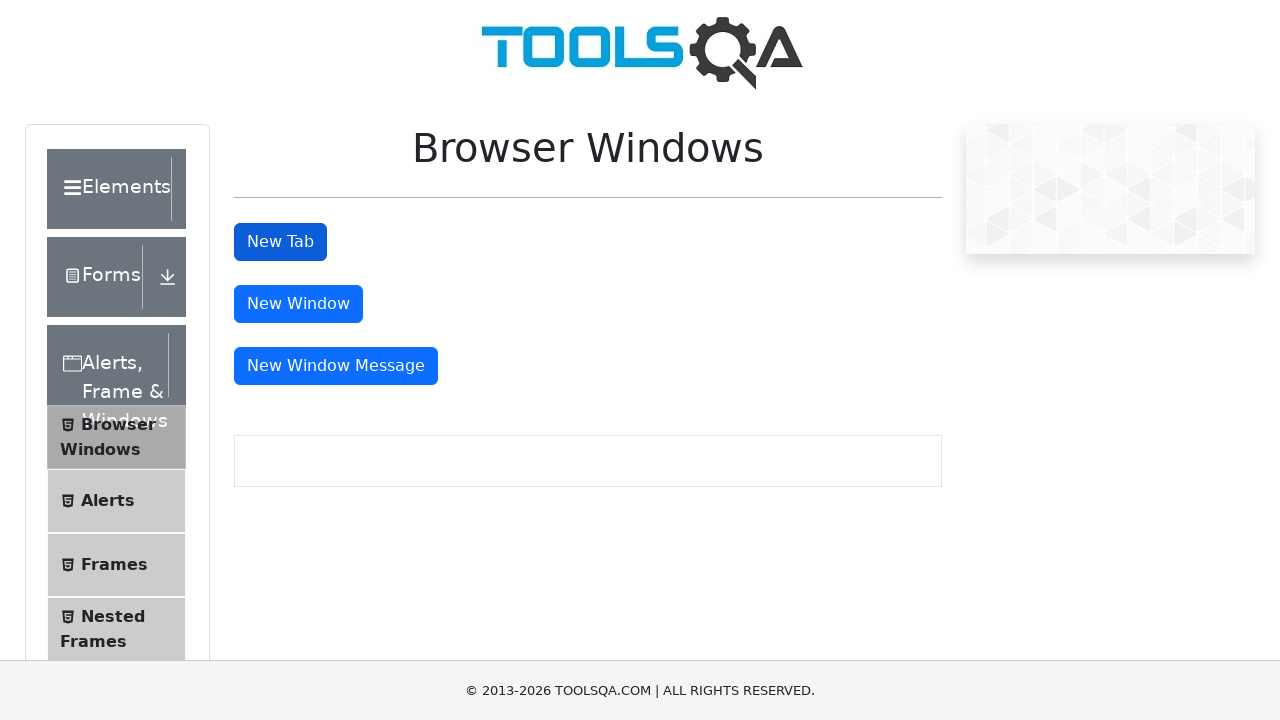

New tab finished loading
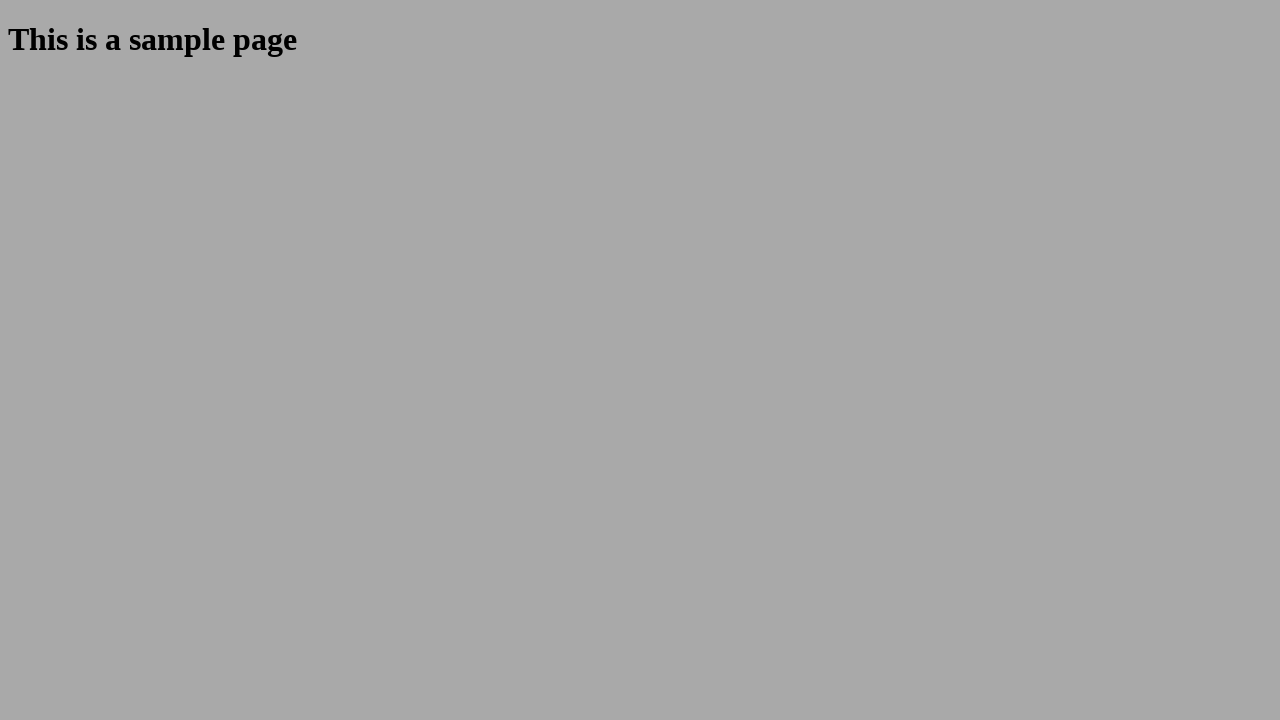

Verified expected text 'This is a sample page' is visible on new tab
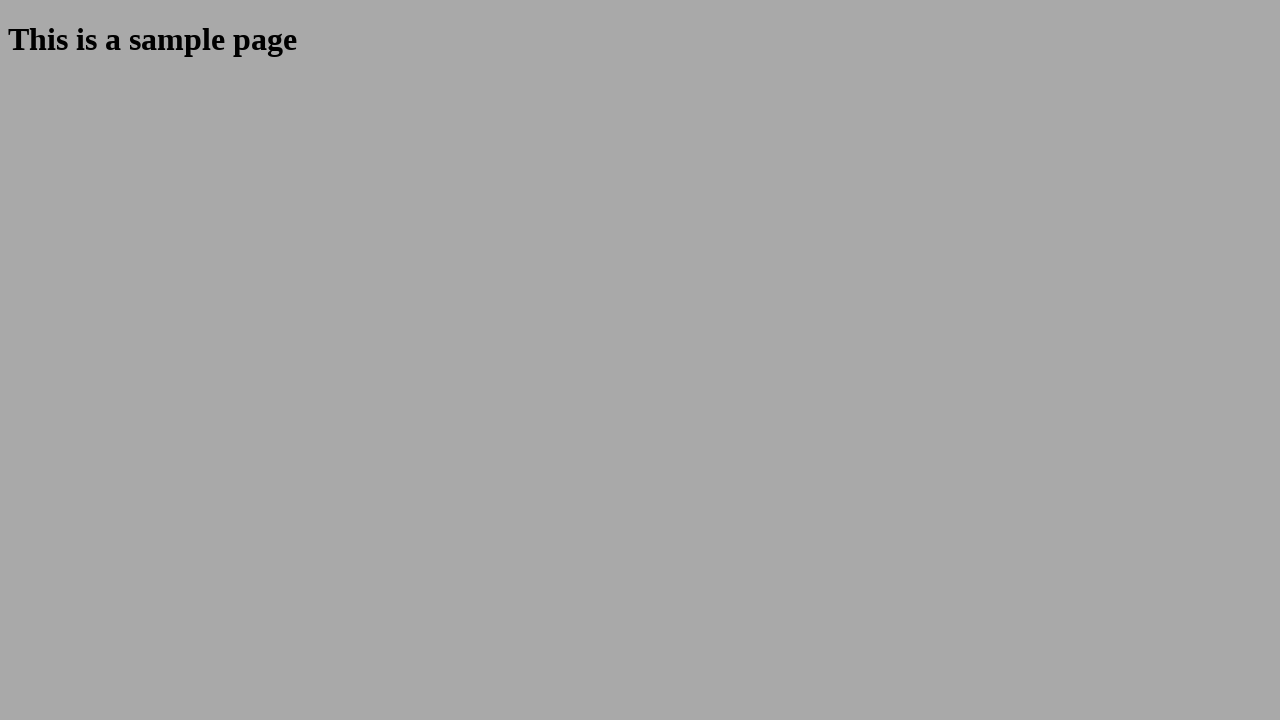

Closed the new tab
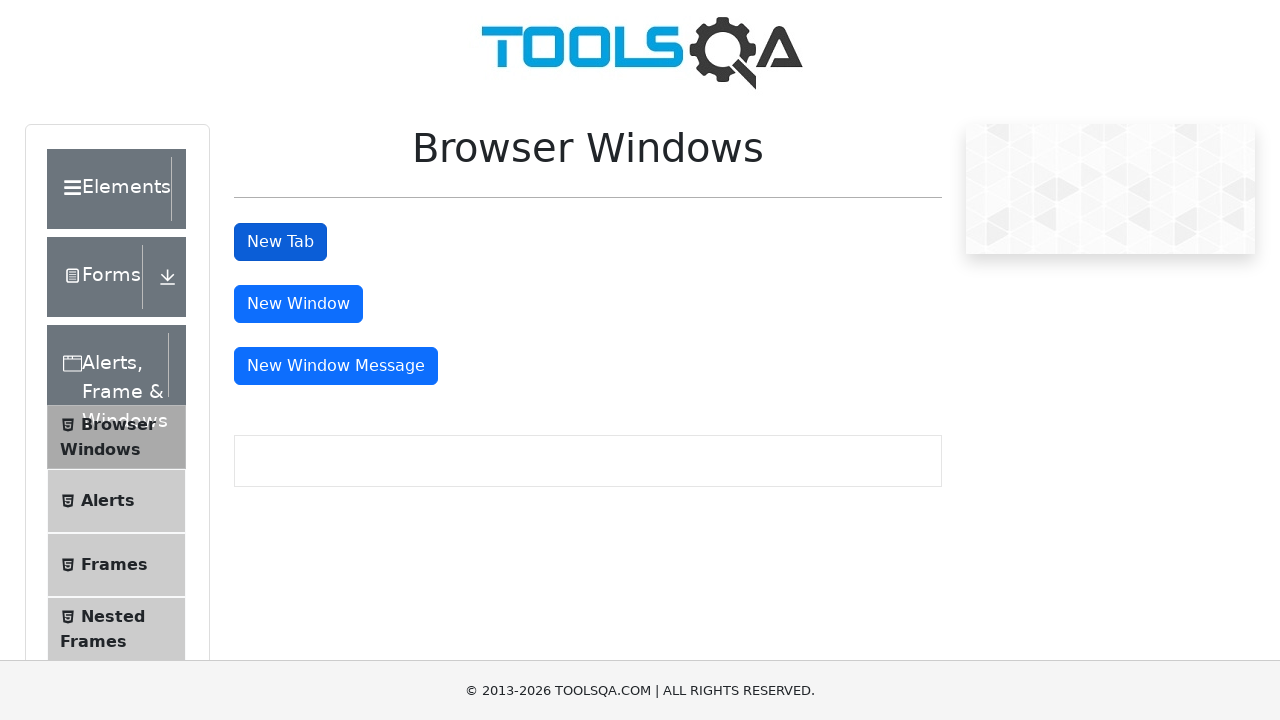

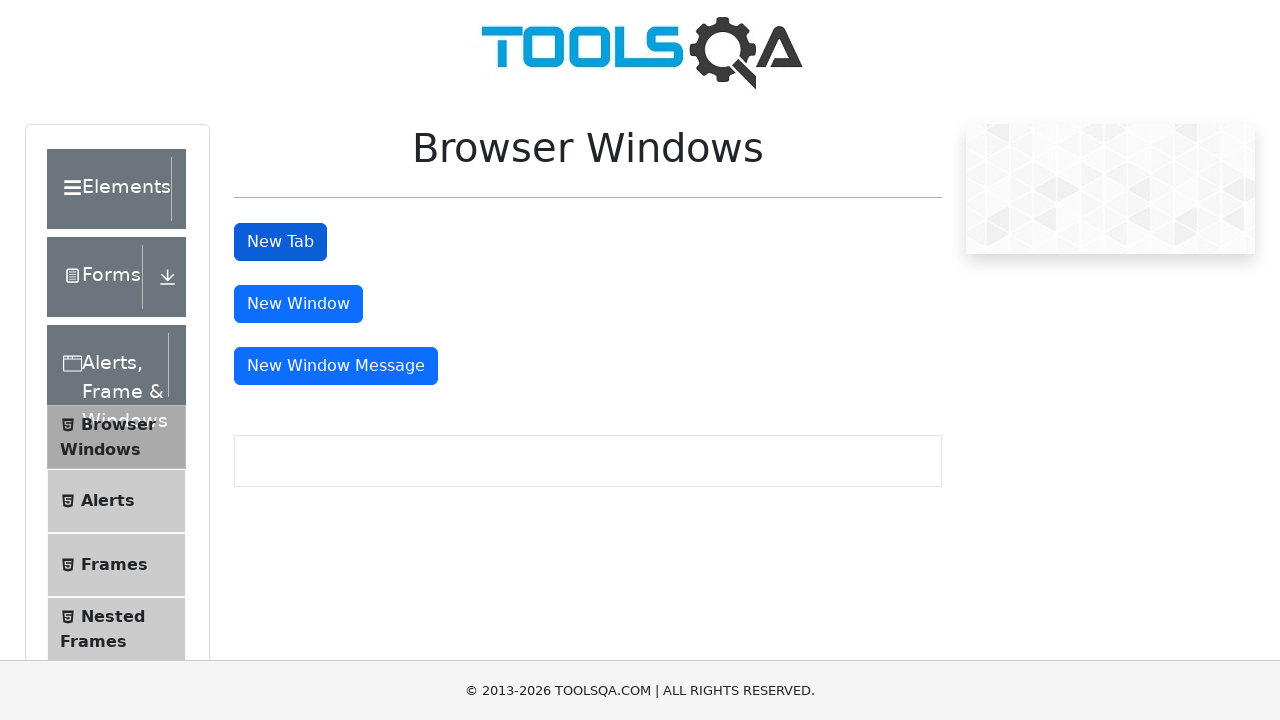